Tests radio button functionality on DemoQA by selecting 'Yes' and 'Impressive' radio buttons and verifying their selection, then checking that 'No' radio is disabled

Starting URL: https://demoqa.com/radio-button

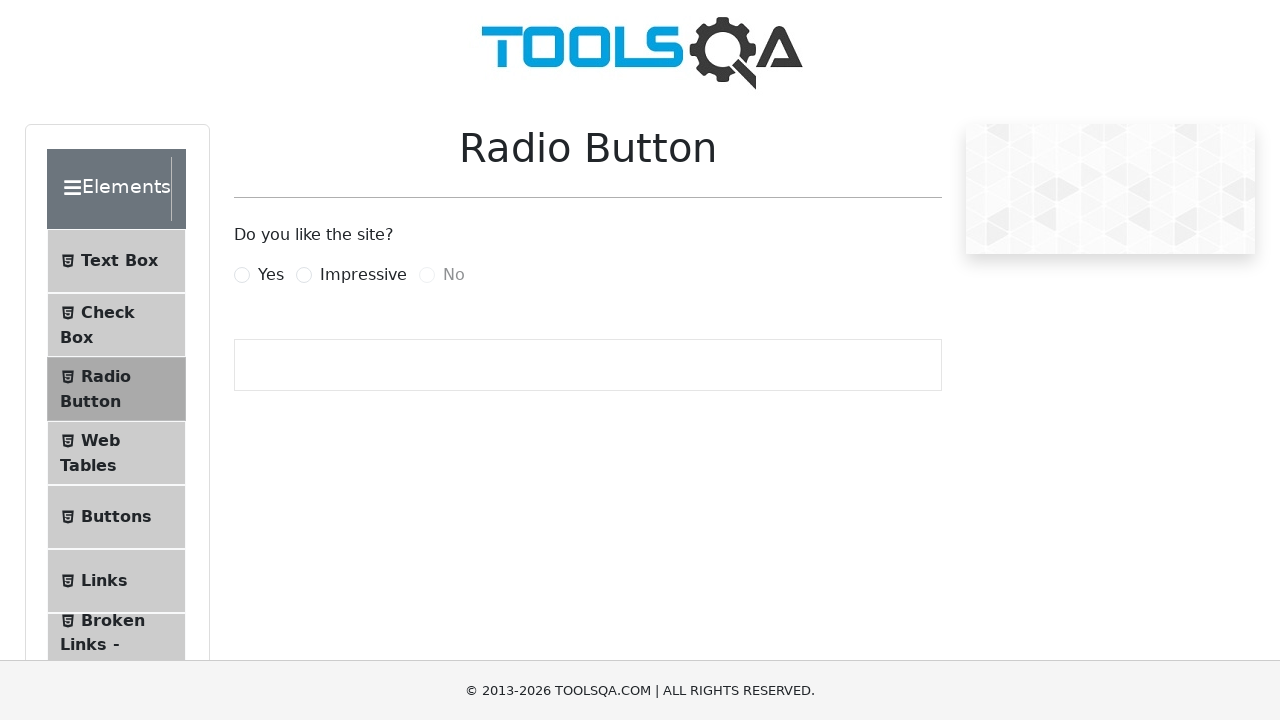

Scrolled to bottom of page
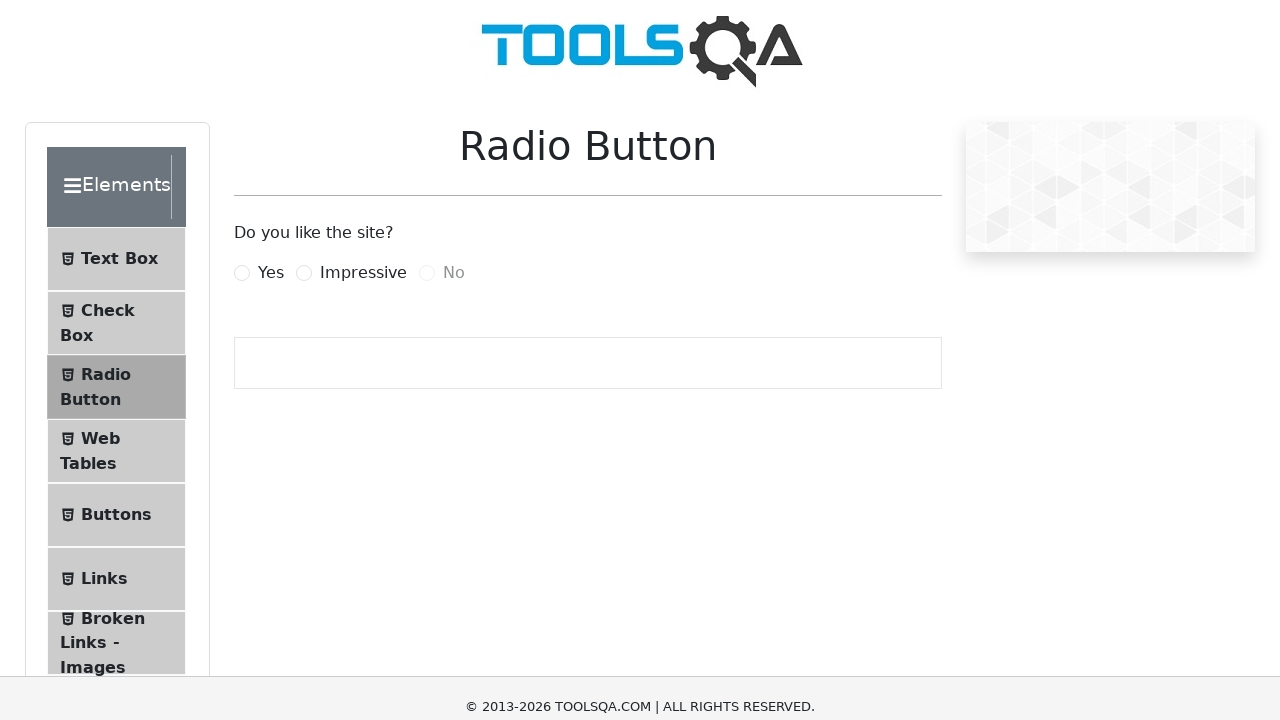

Waited 1 second for page elements to settle
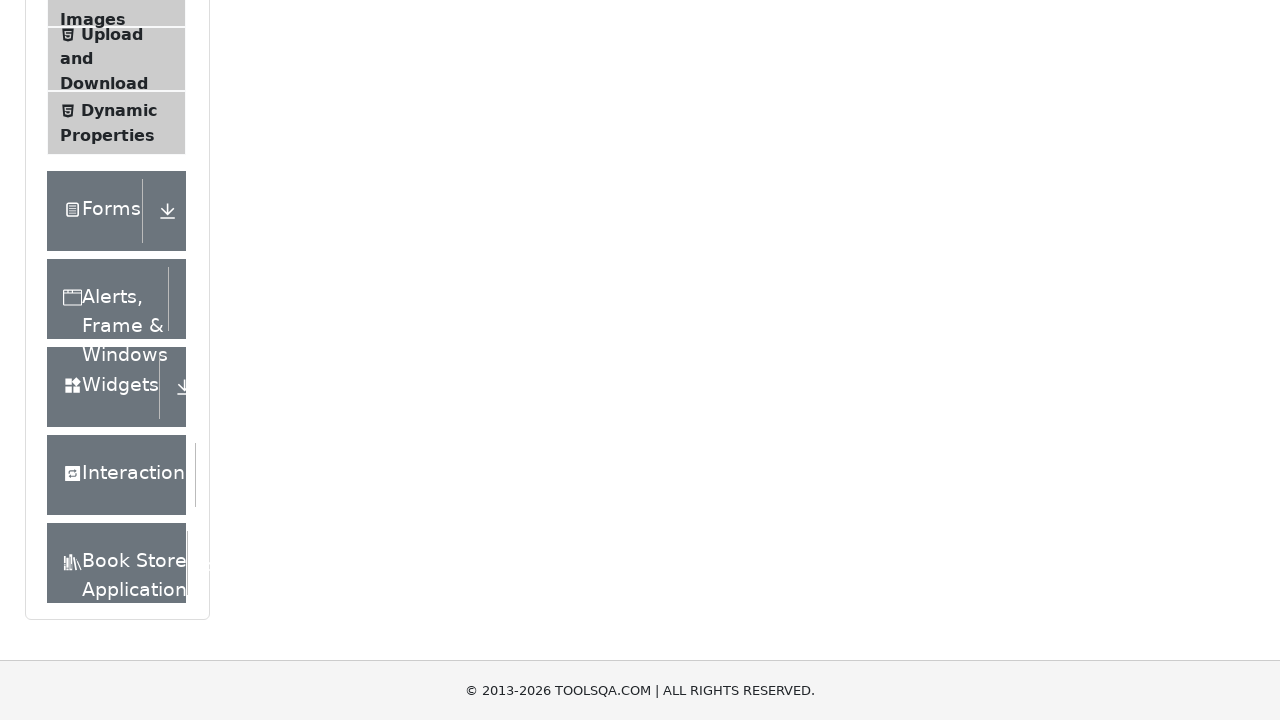

Located 'Yes' radio button label
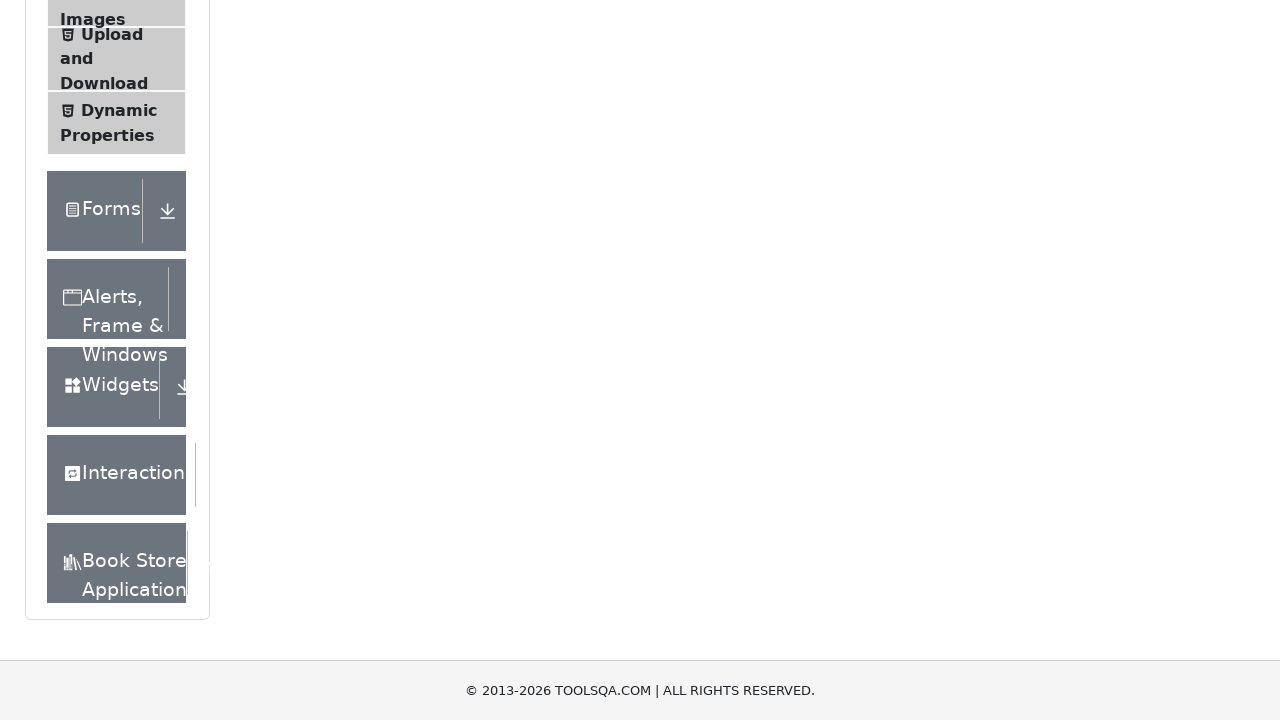

Scrolled 'Yes' radio button into view
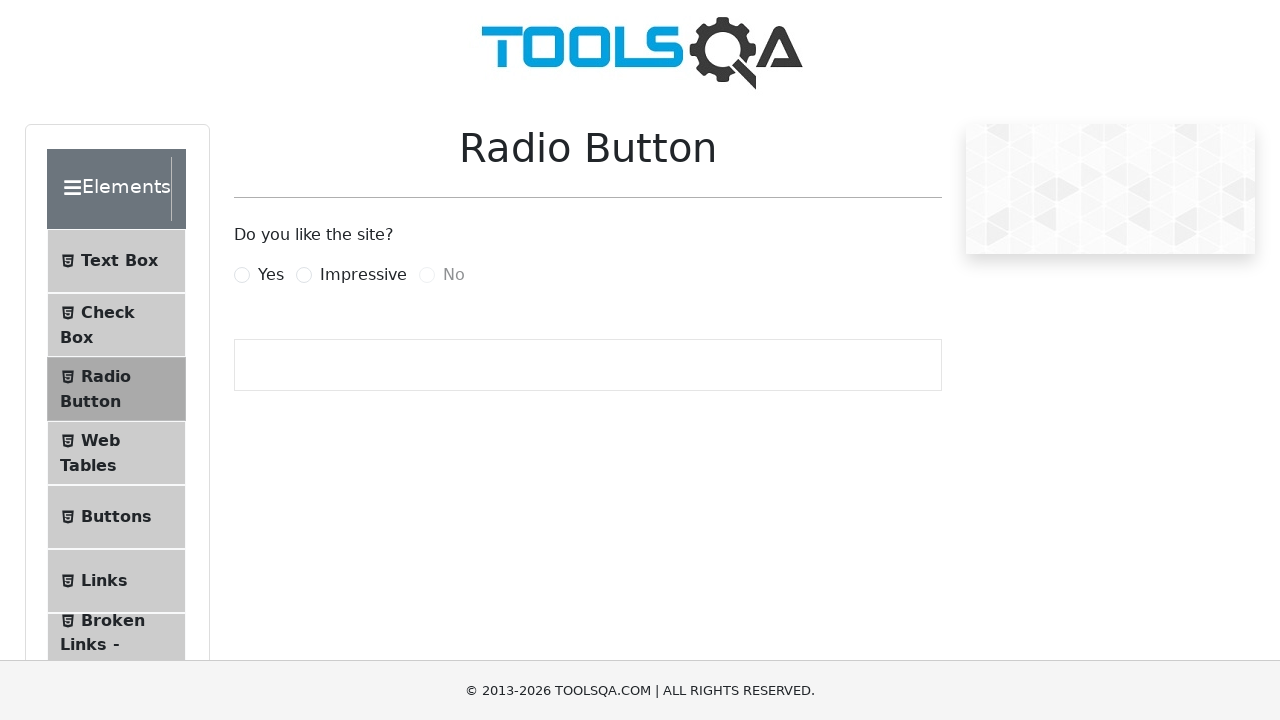

Clicked 'Yes' radio button at (271, 275) on label[for='yesRadio']
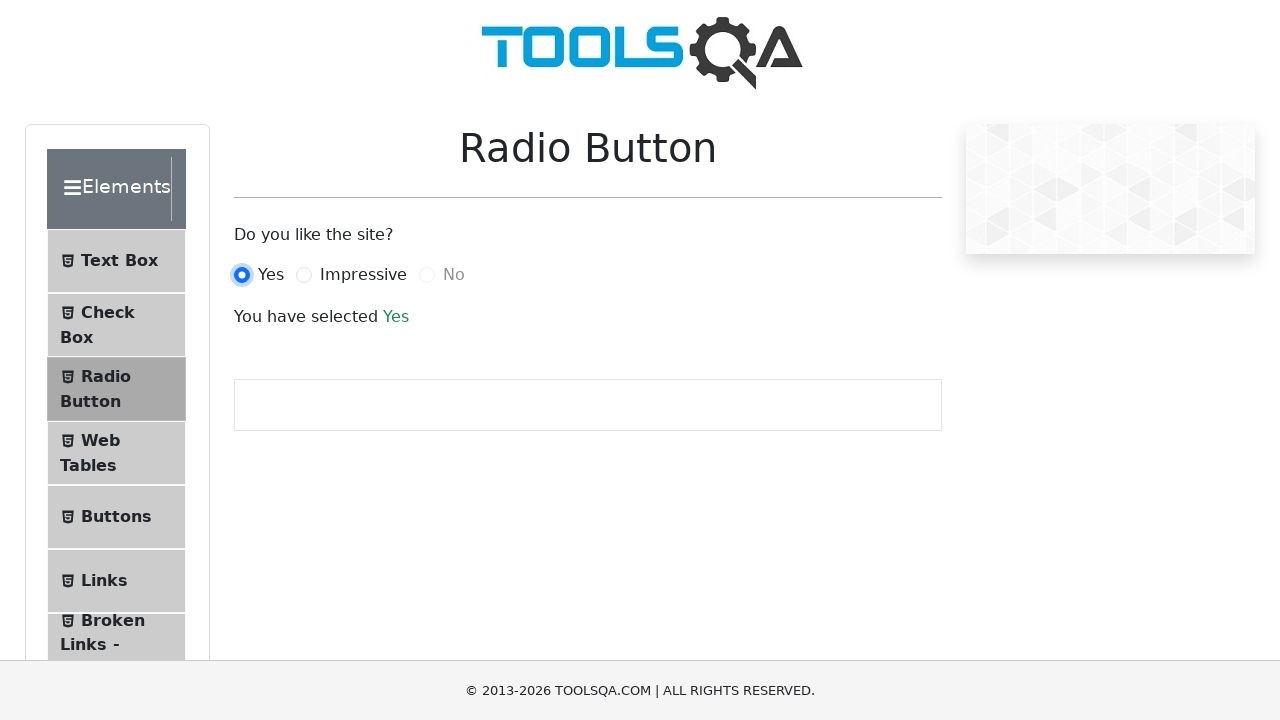

Retrieved result text from success element
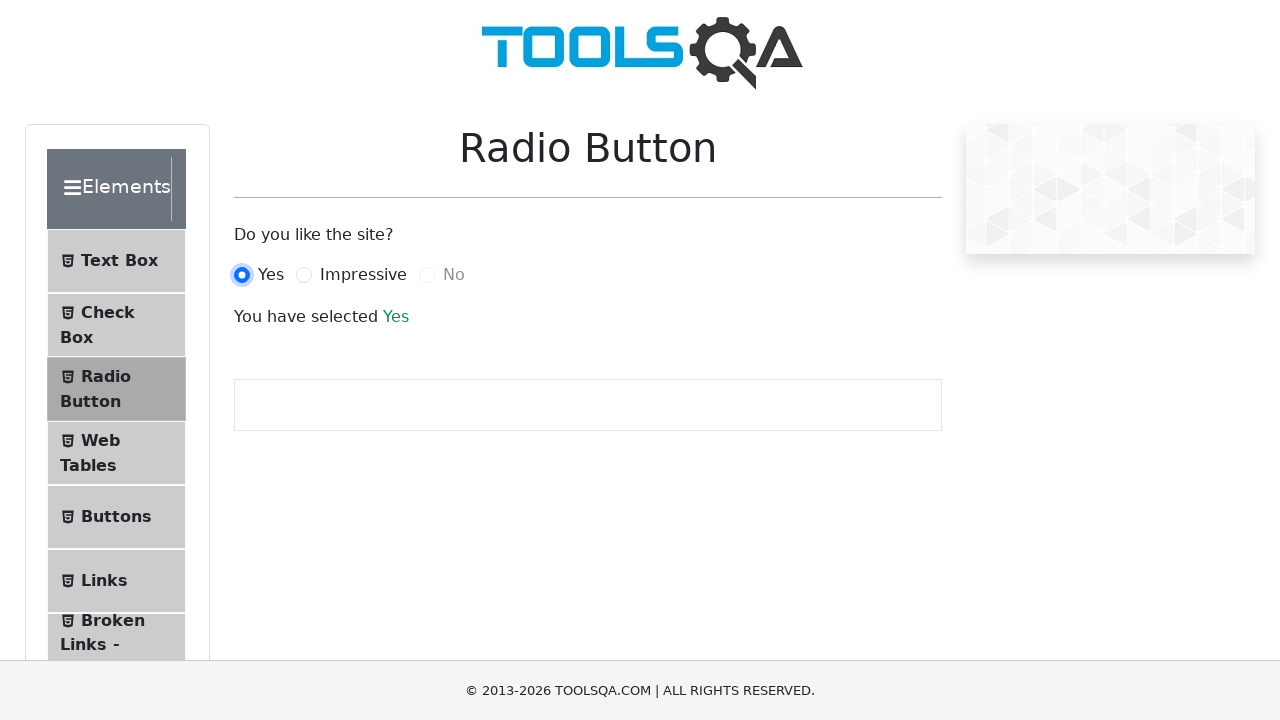

Verified 'Yes' radio button is selected
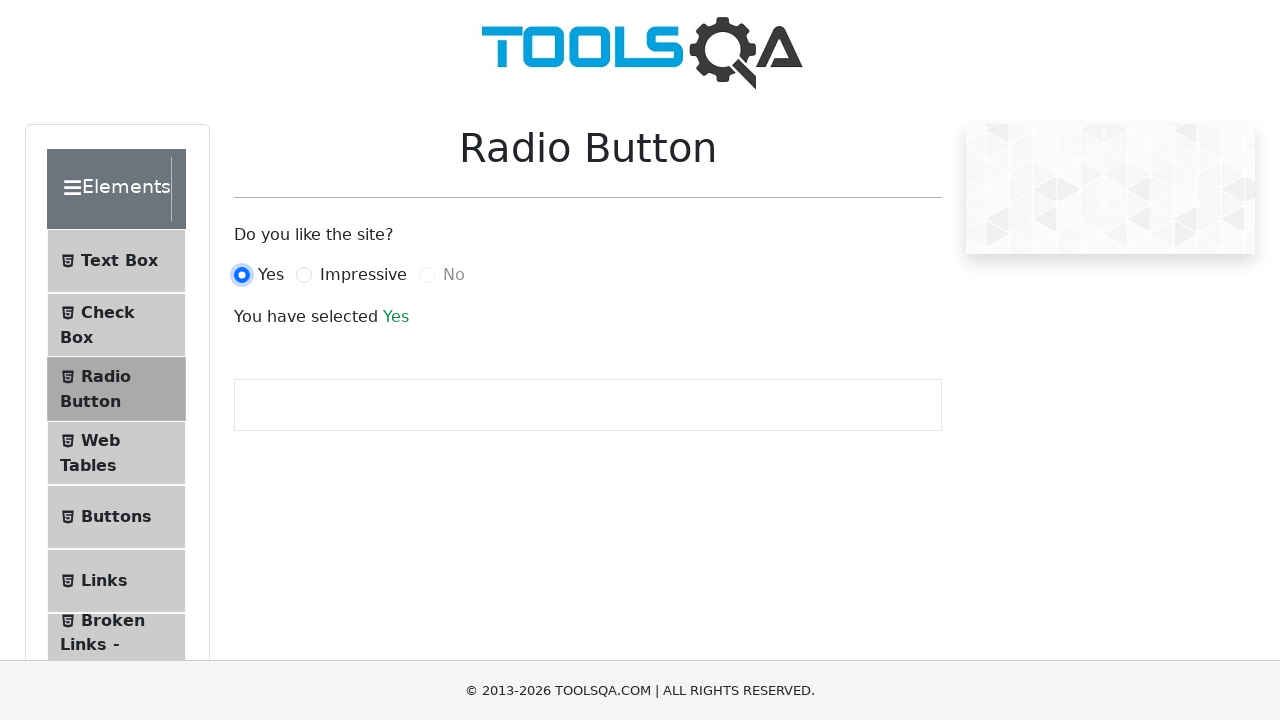

Located 'Impressive' radio button label
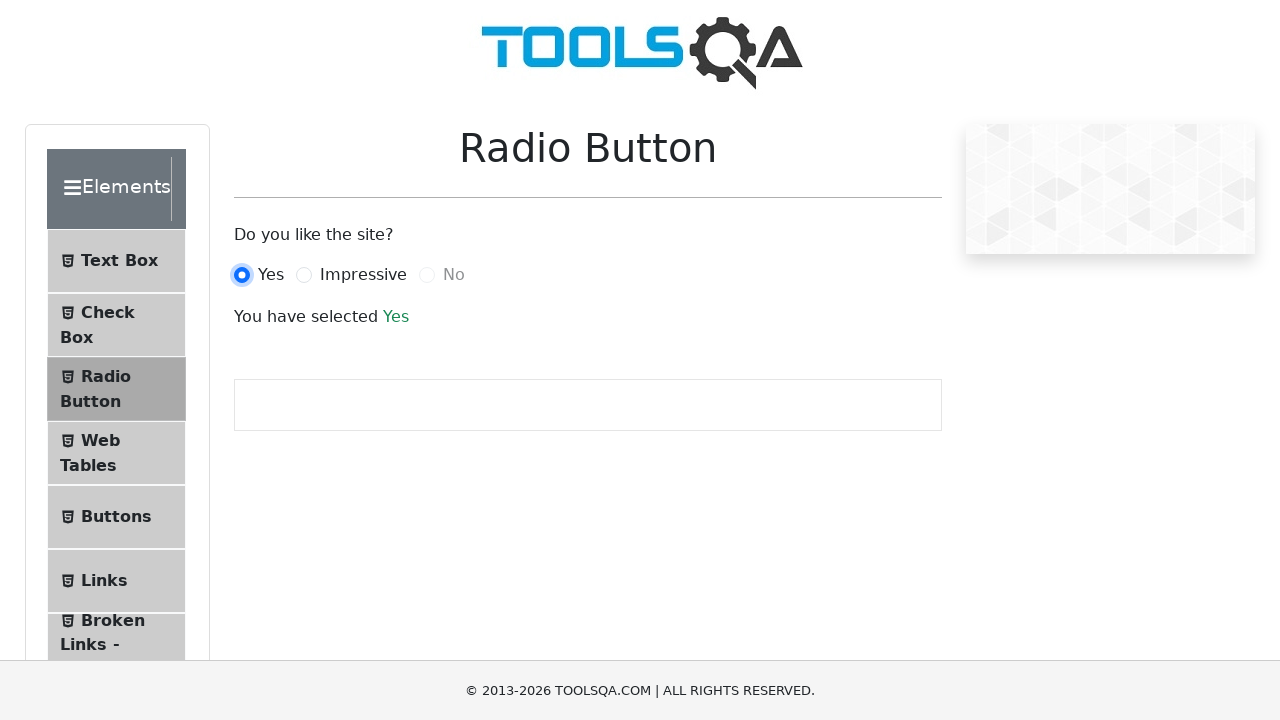

Scrolled 'Impressive' radio button into view
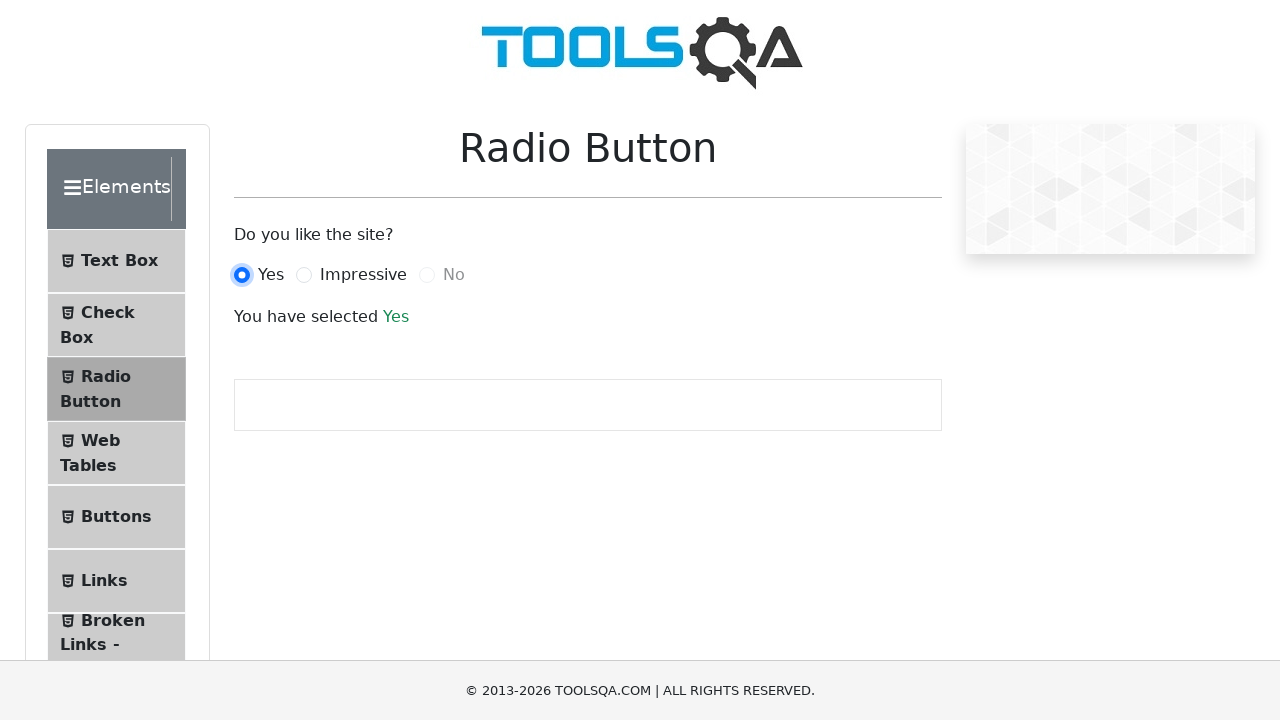

Clicked 'Impressive' radio button at (363, 275) on label[for='impressiveRadio']
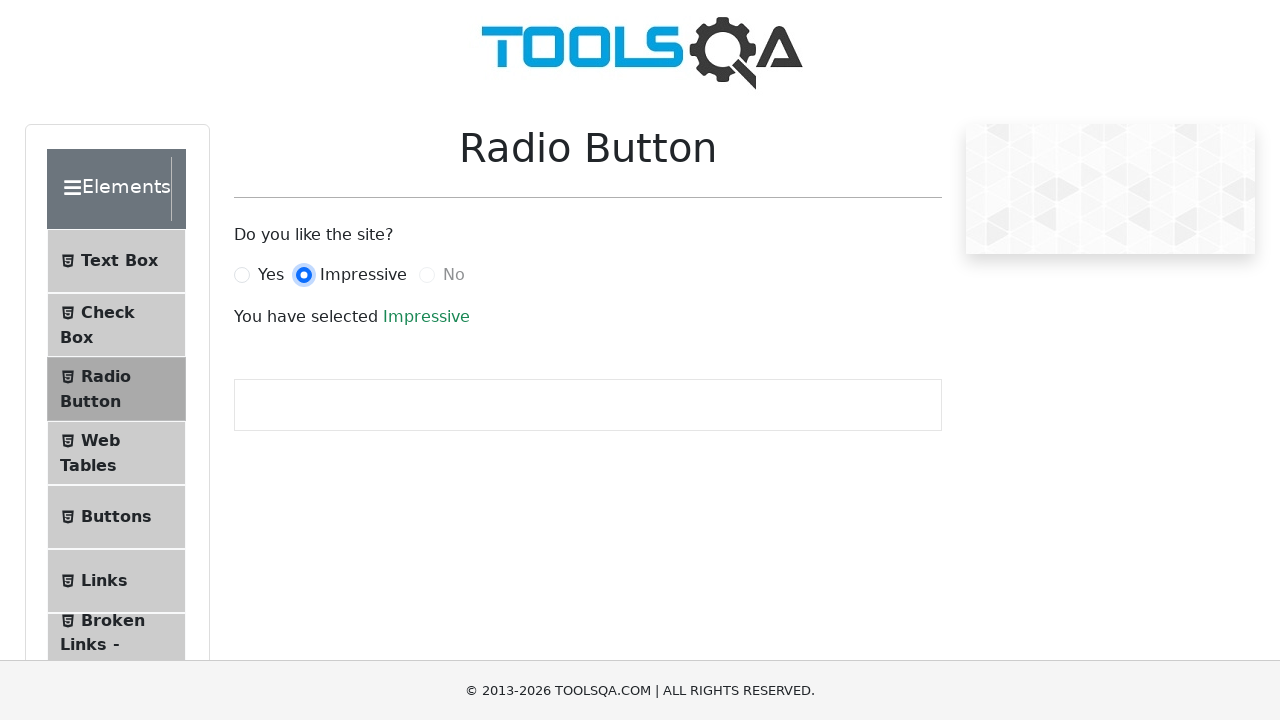

Retrieved result text from success element
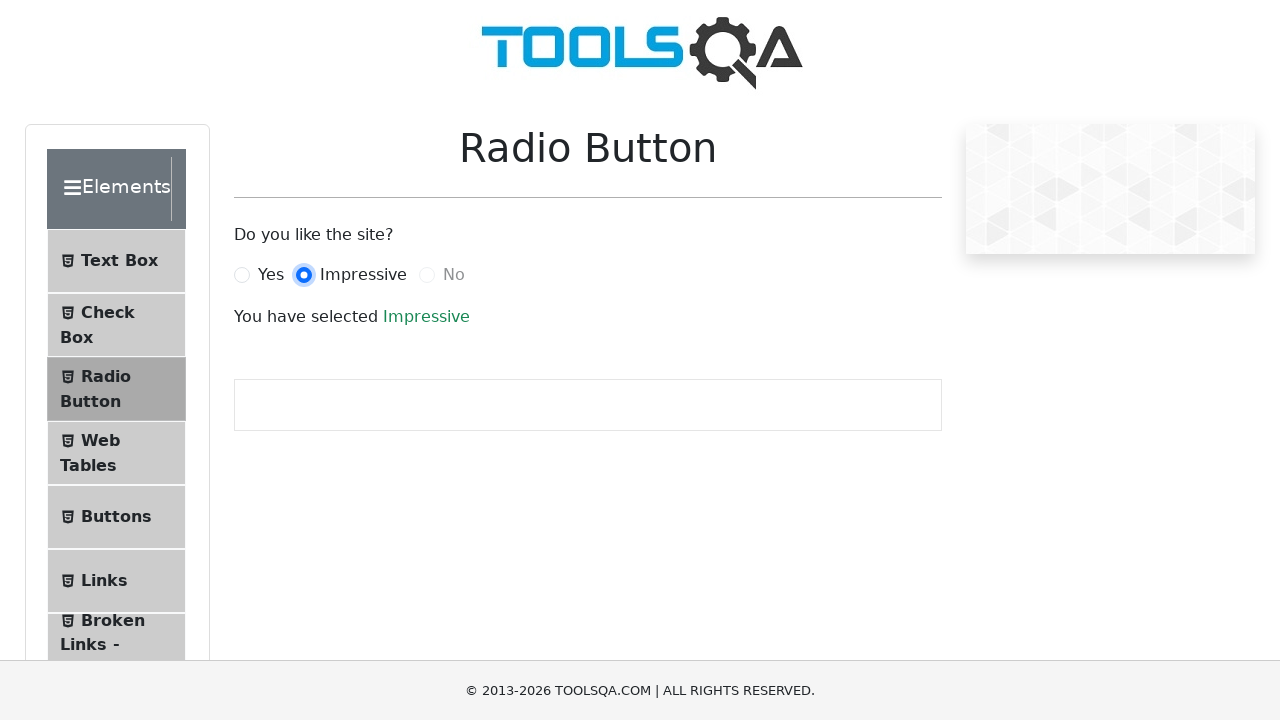

Verified 'Impressive' radio button is selected
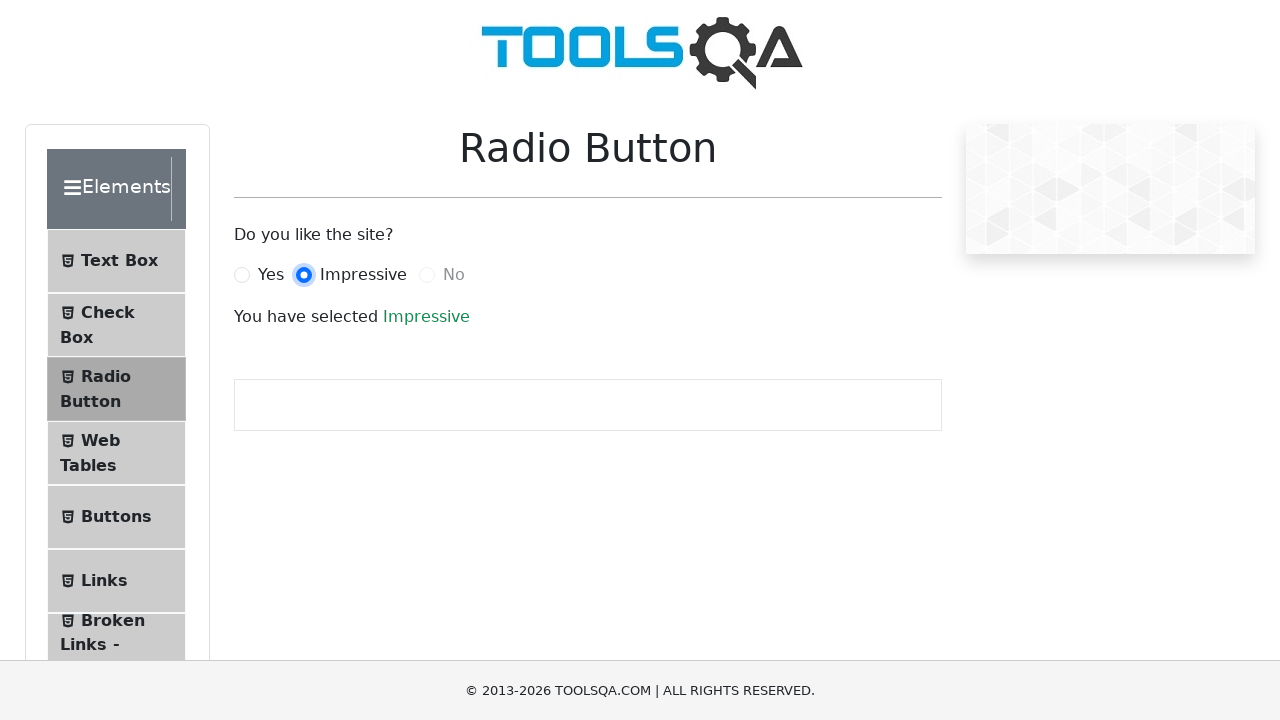

Located 'No' radio button
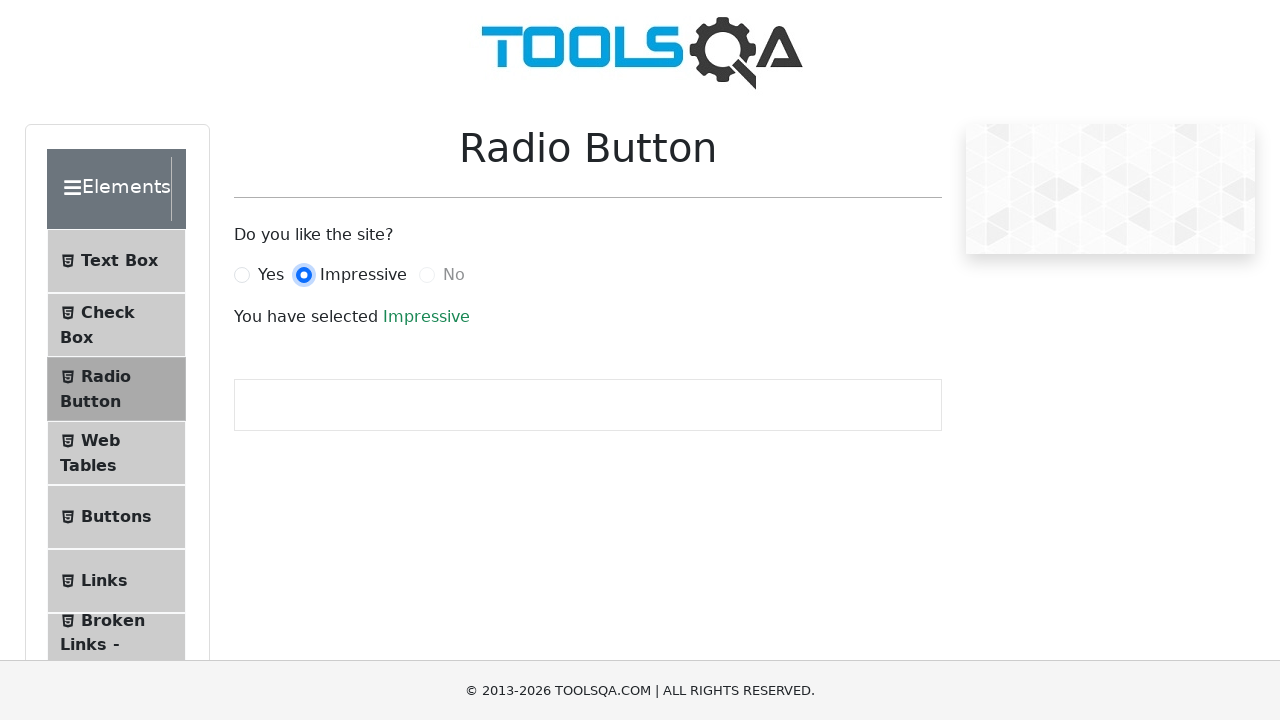

Verified 'No' radio button is disabled
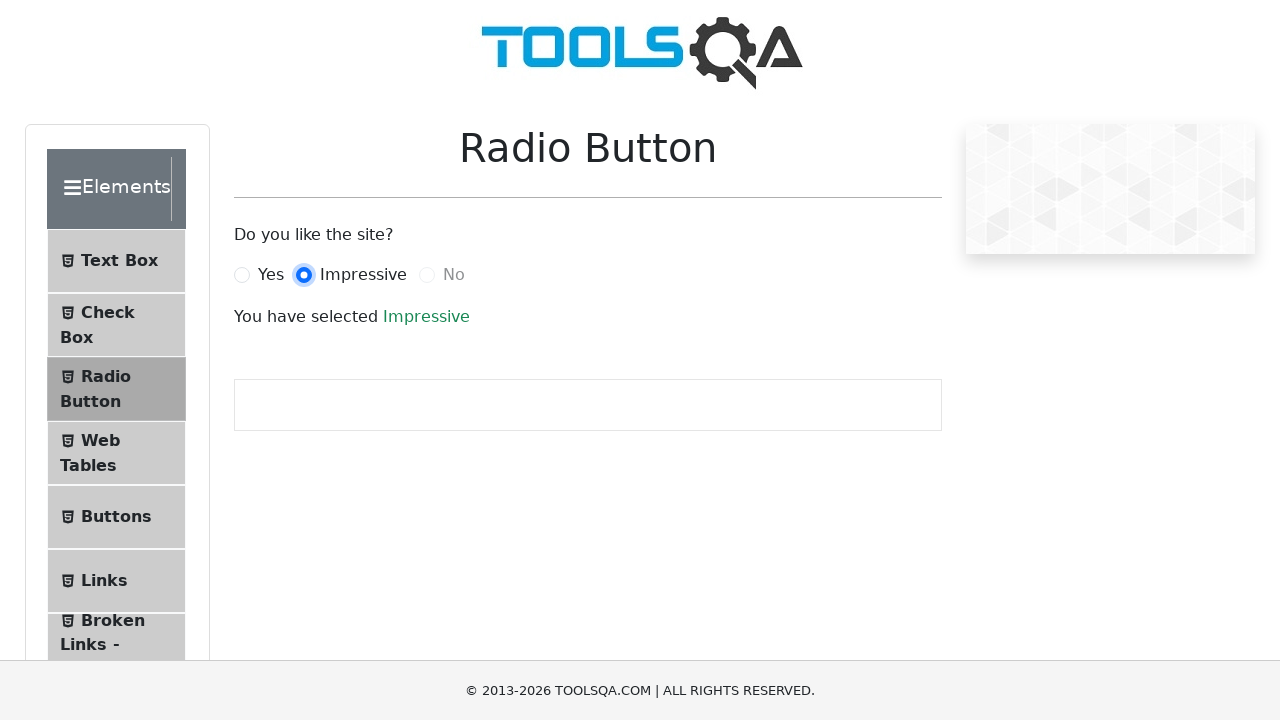

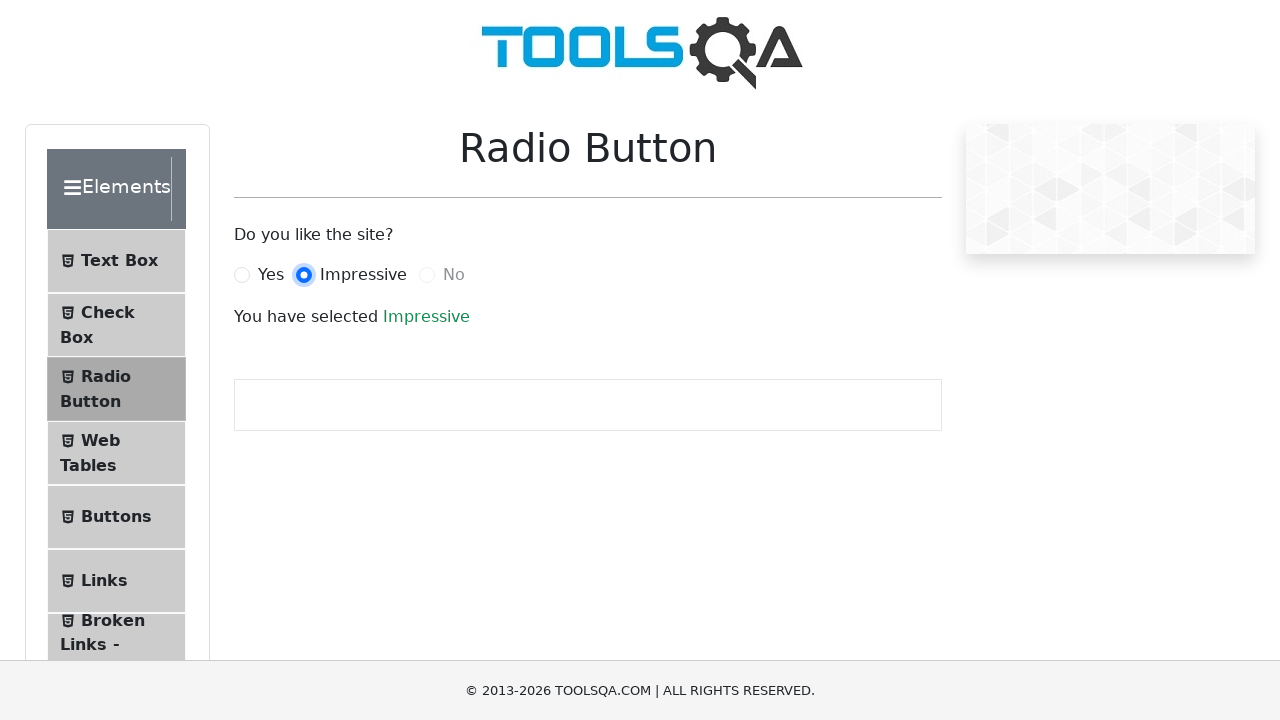